Submits a form by finding input elements using tag name and filling user name and email fields

Starting URL: https://demoqa.com/text-box

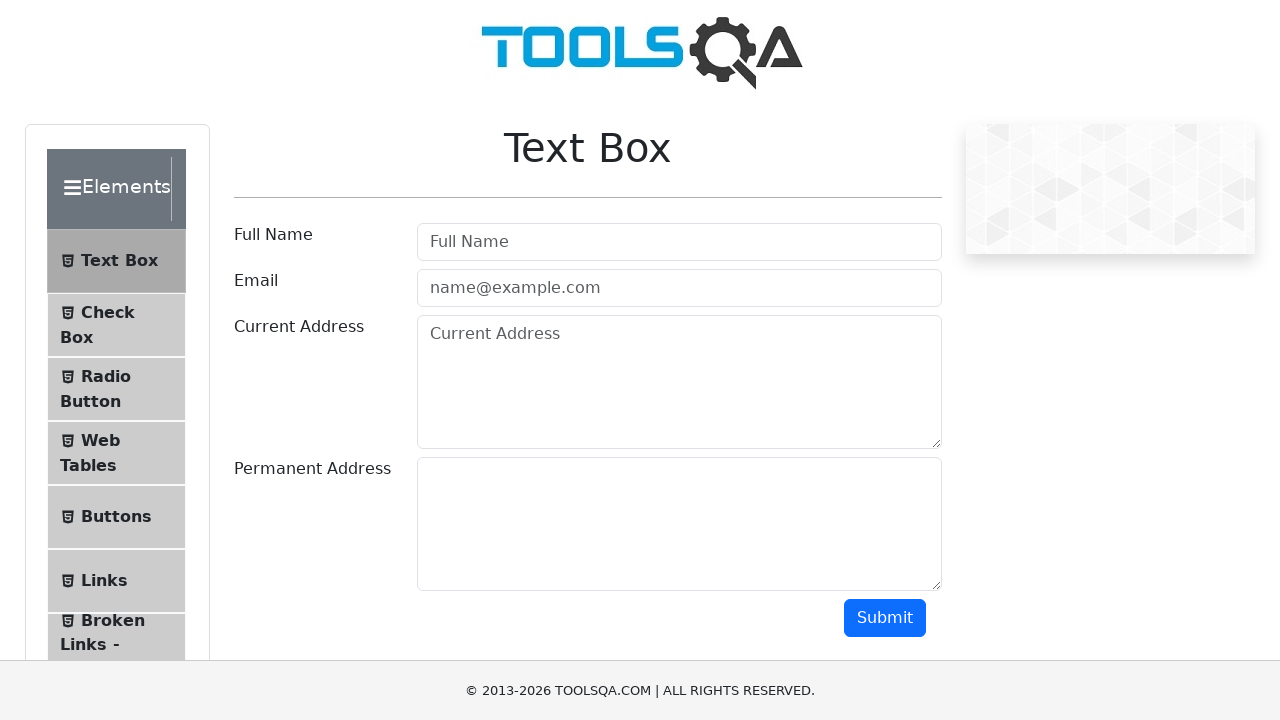

Retrieved all input elements from the page using tag name
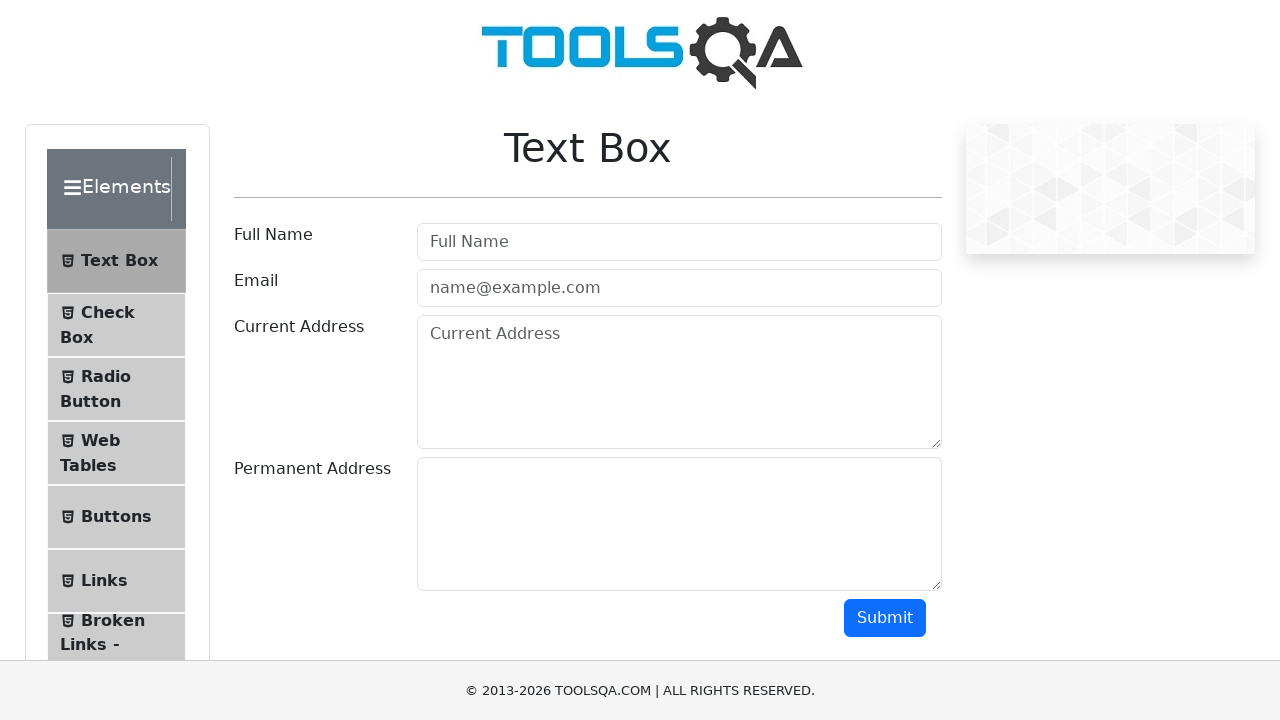

Filled first input field with user name 'Emily Johnson' on input >> nth=0
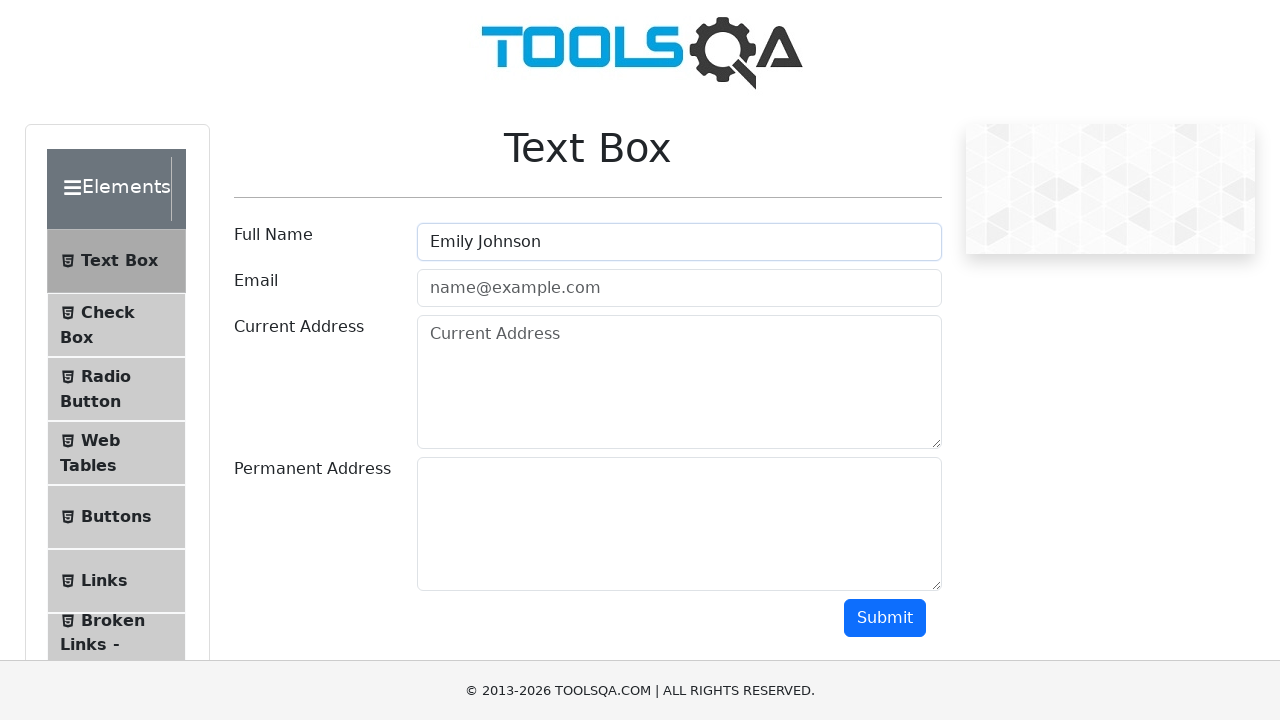

Filled second input field with email 'emily.johnson@example.com' on input >> nth=1
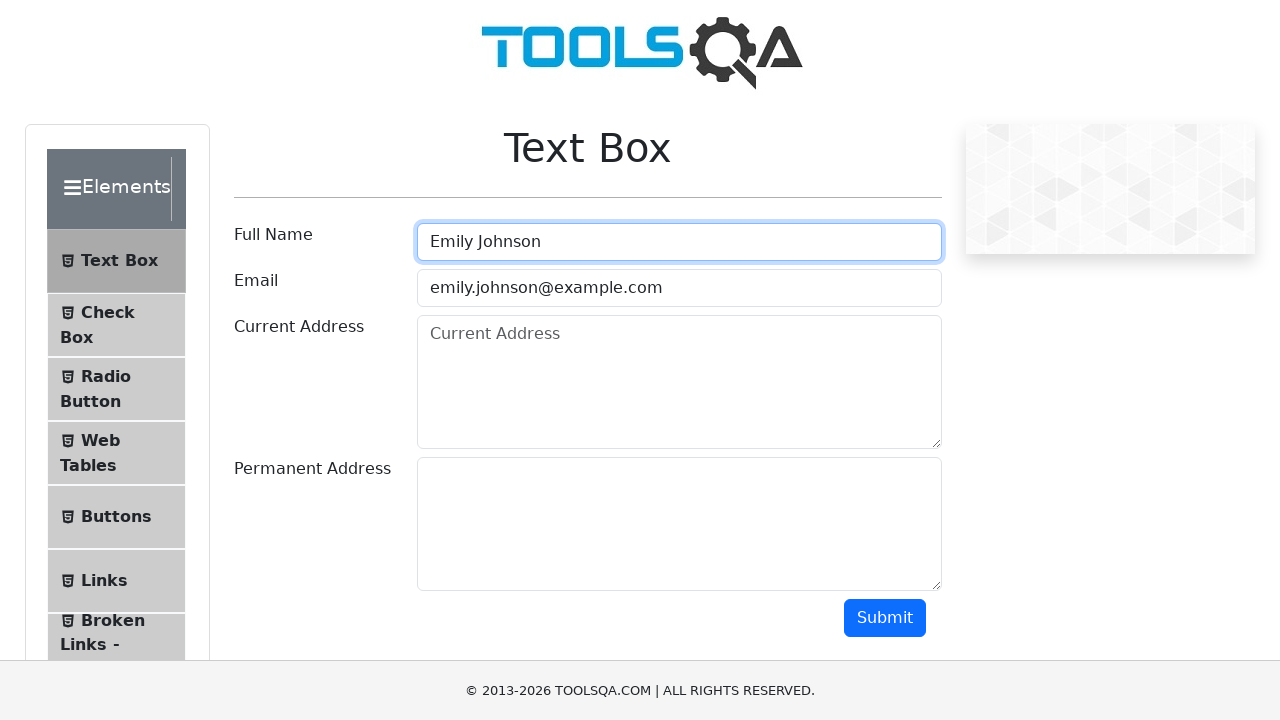

Clicked submit button to submit the form at (885, 618) on #submit
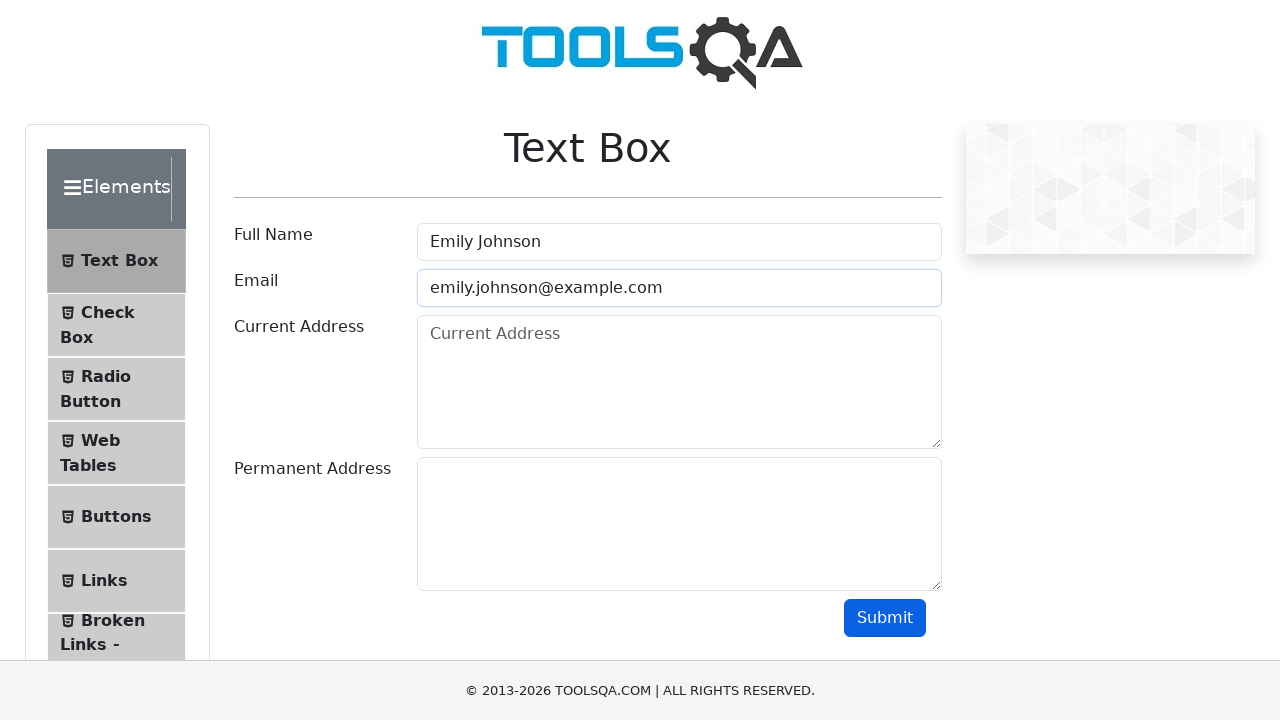

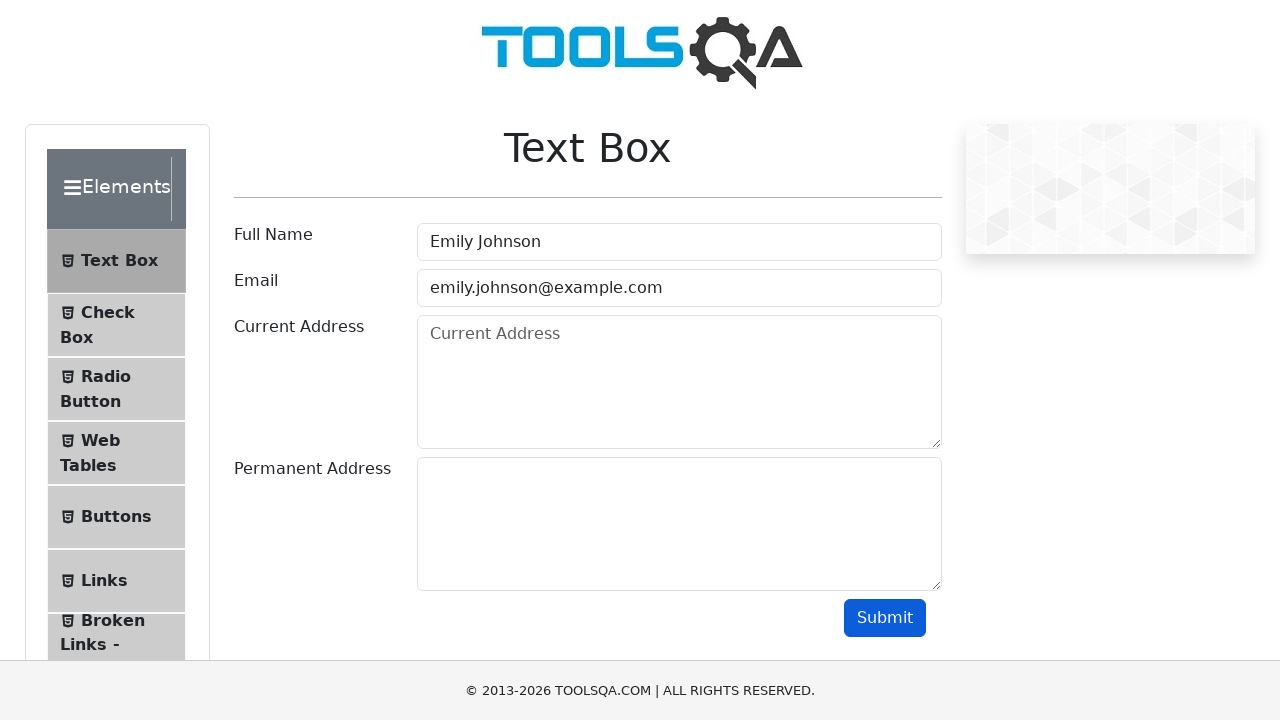